Tests login validation by filling username, clearing password field, and verifying the "Password is required" error message appears

Starting URL: https://www.saucedemo.com

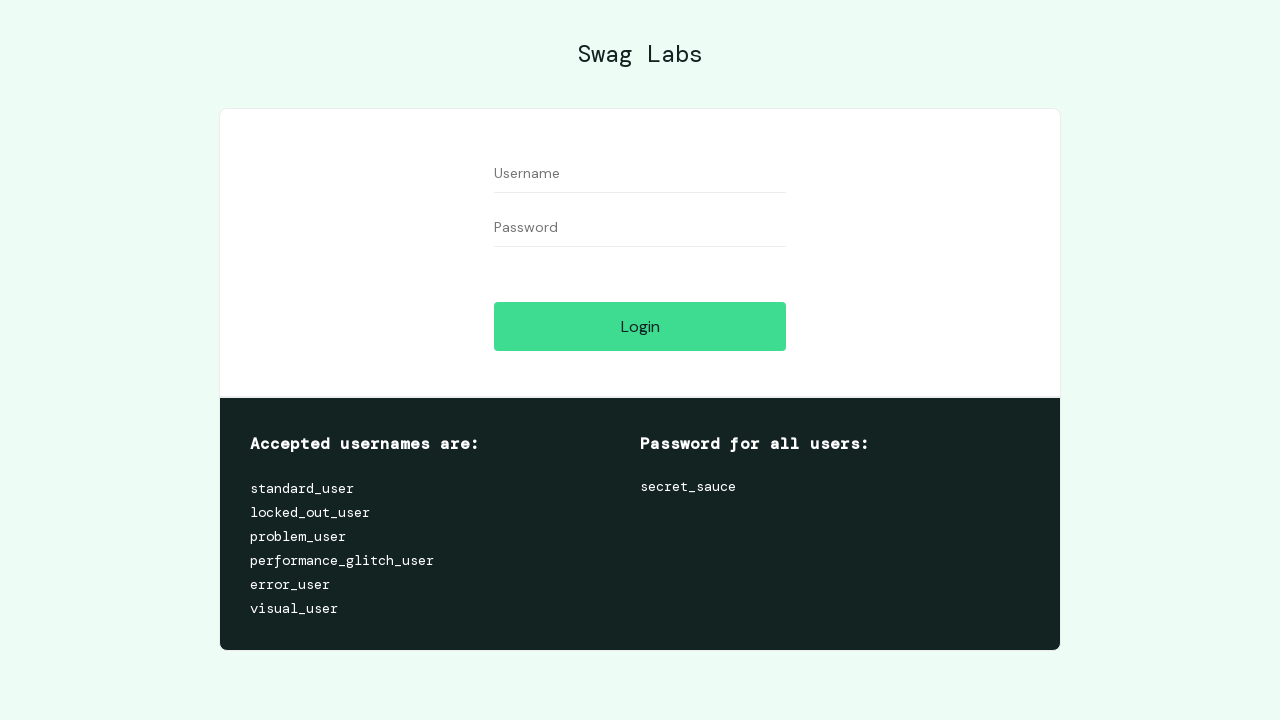

Filled username field with 'testuser123' on input[data-test='username']
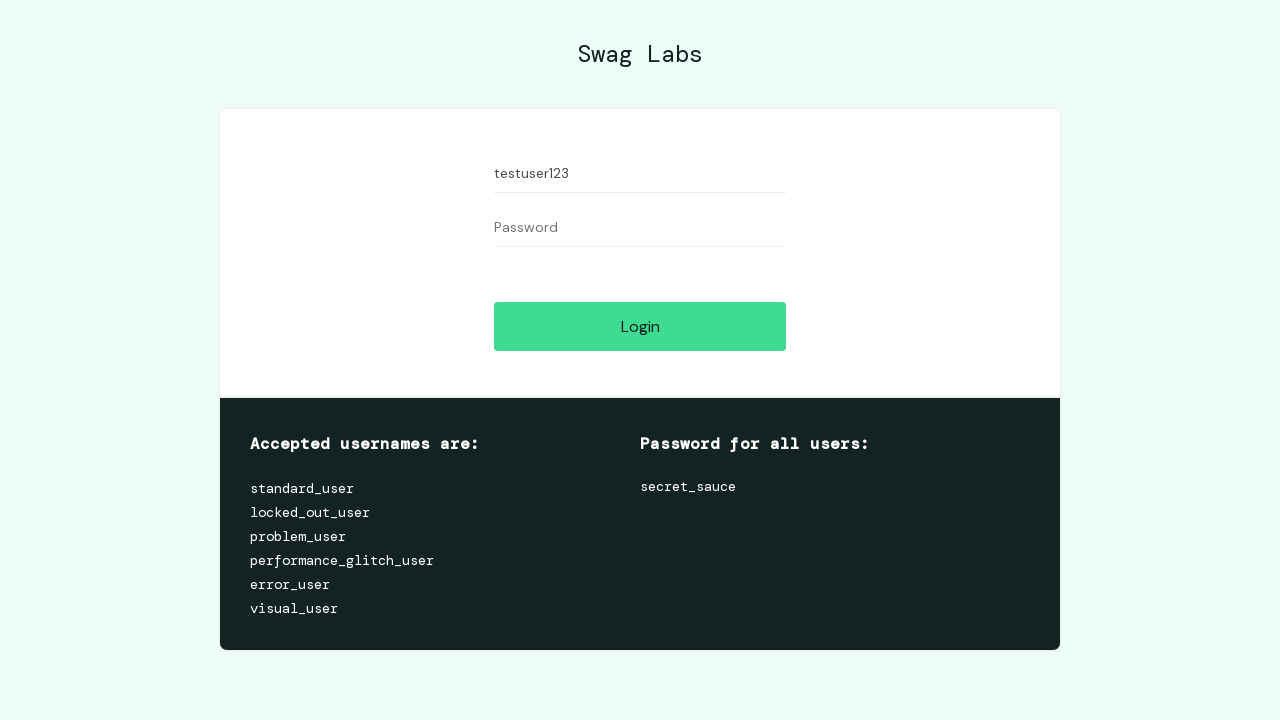

Filled password field with 'temppassword' on input[data-test='password']
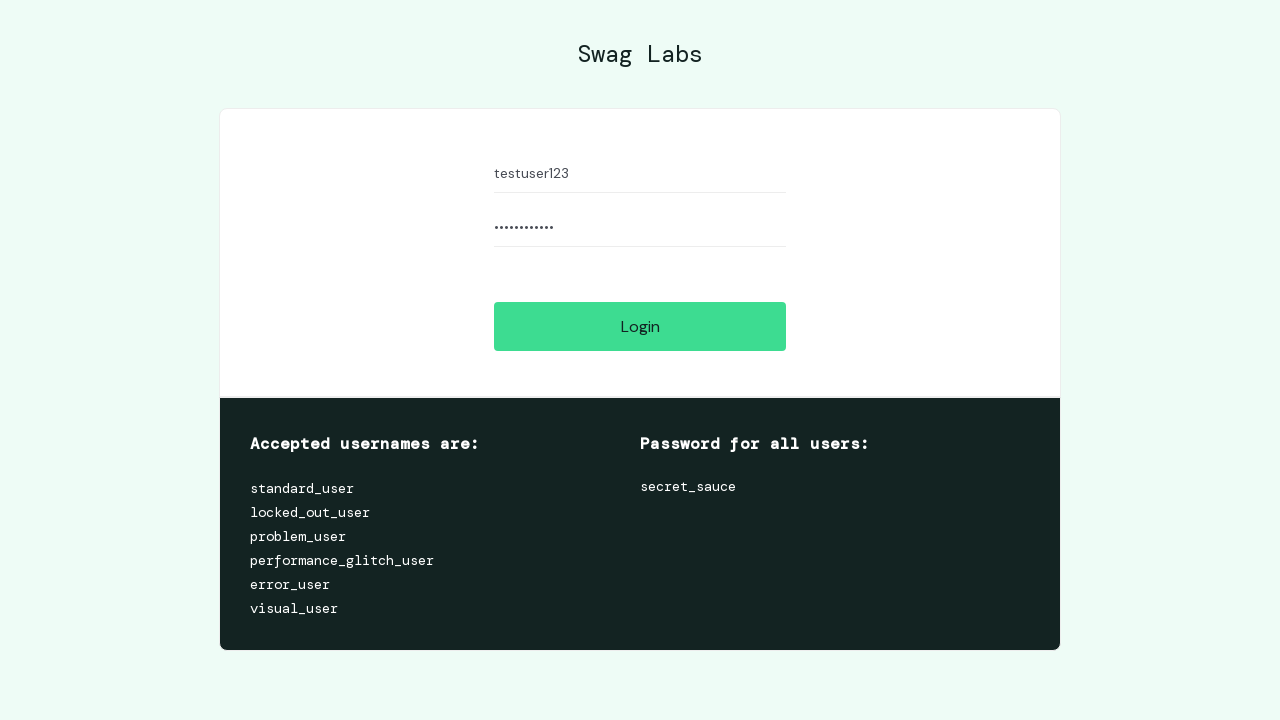

Cleared password field to test missing password validation on input[data-test='password']
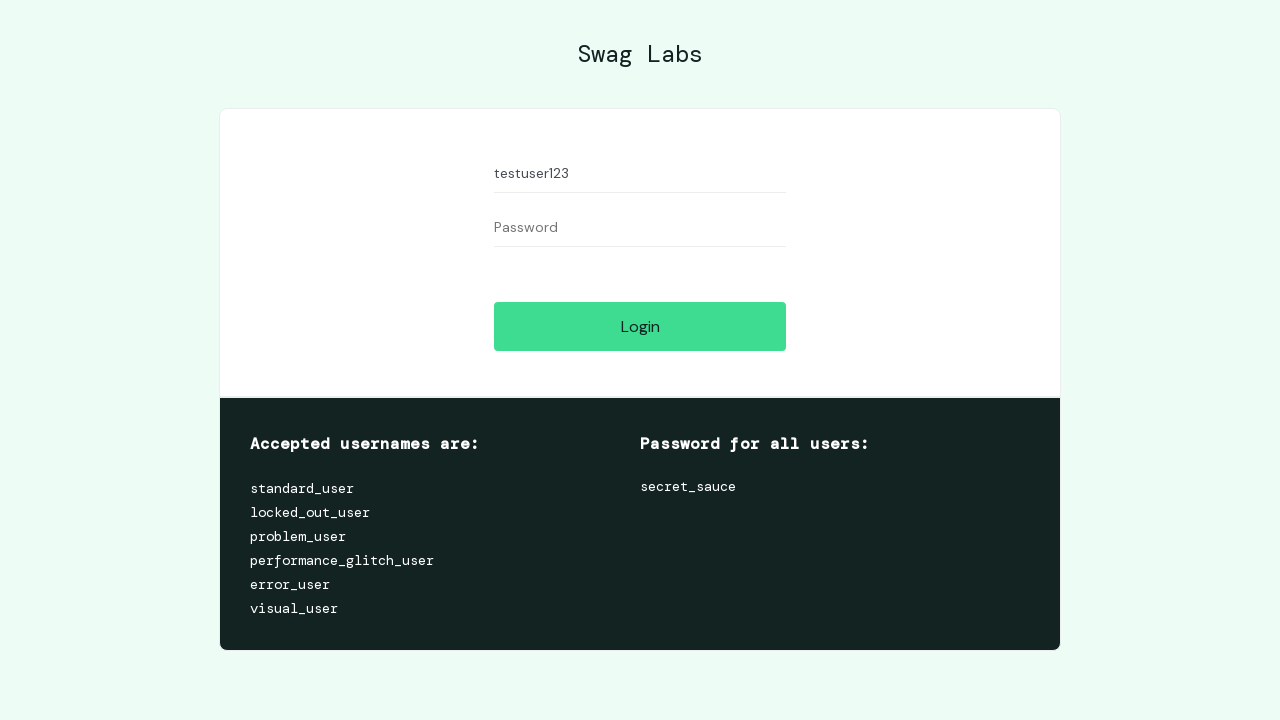

Clicked Login button to submit form with missing password at (640, 326) on input[data-test='login-button']
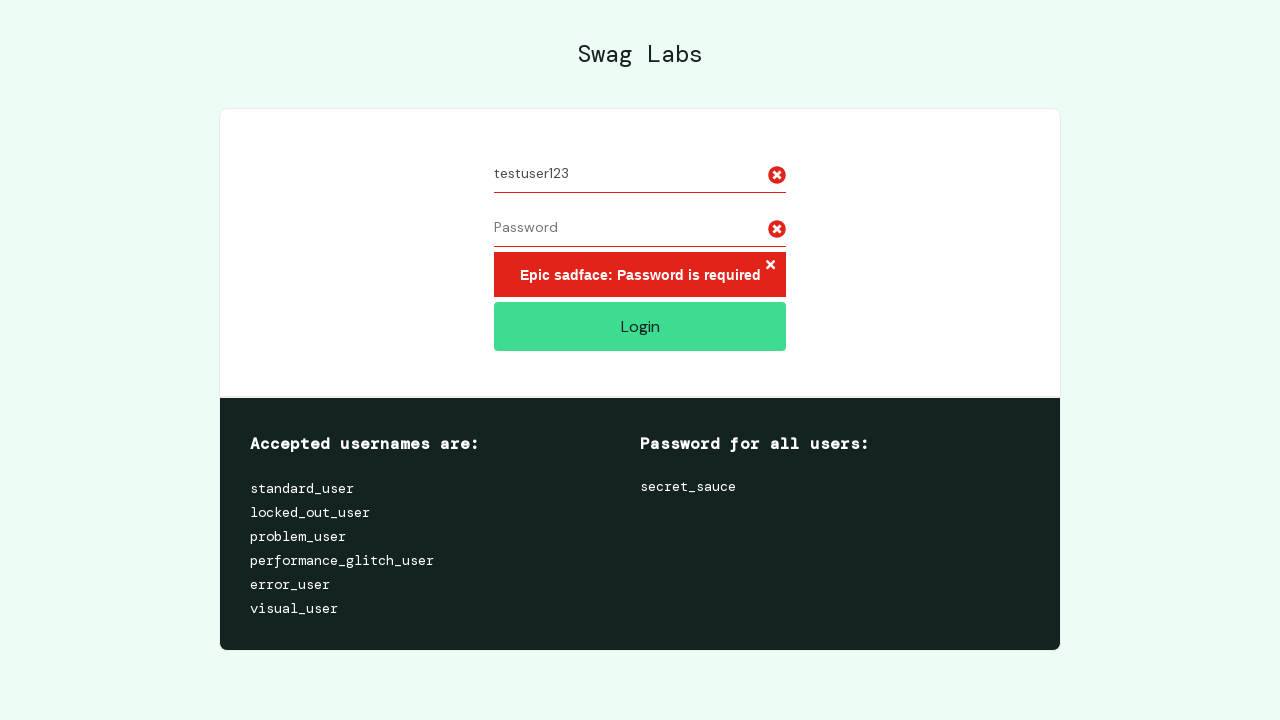

Verified 'Password is required' error message appeared
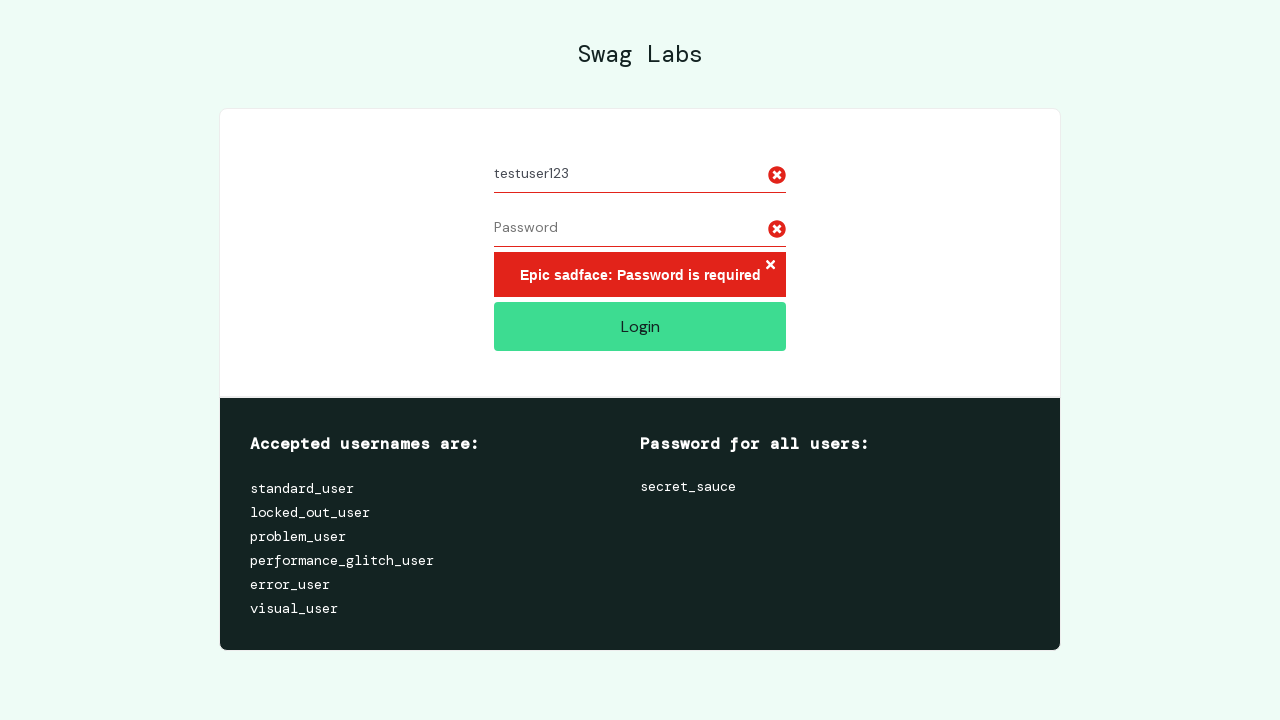

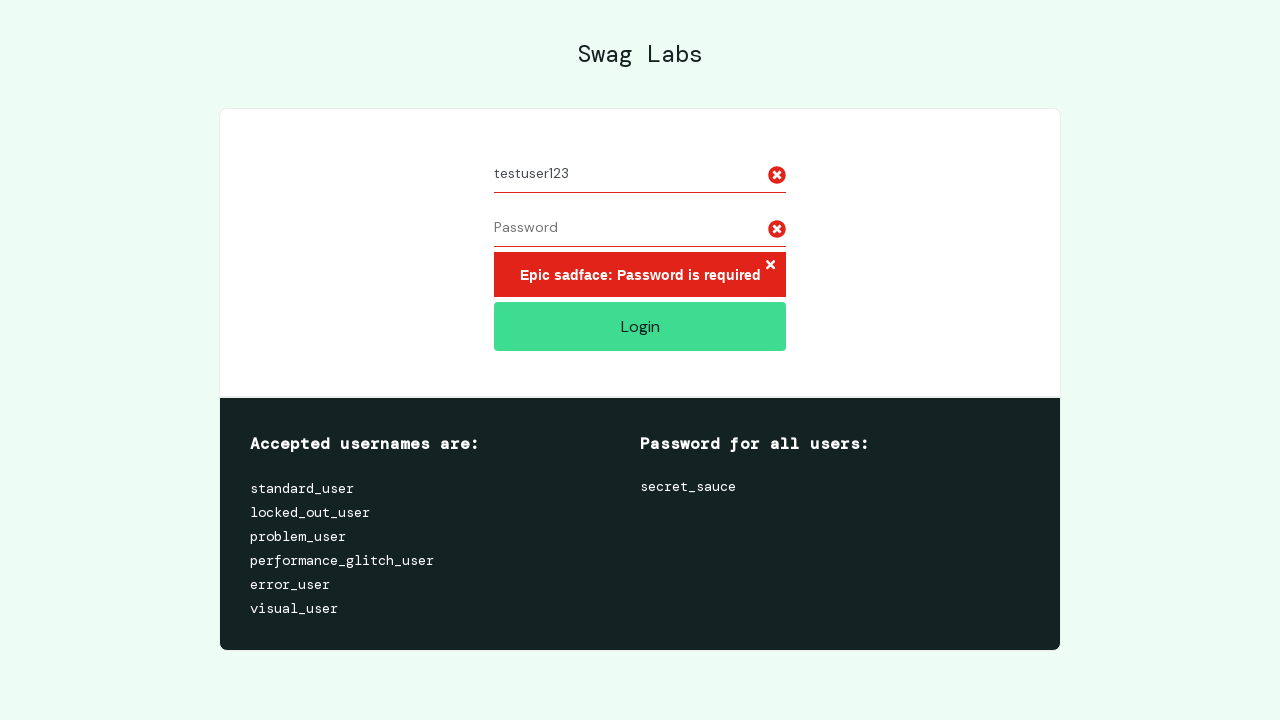